Tests dynamic element addition and removal functionality by clicking "Add Element" button to create a delete button, then clicking the delete button to remove it

Starting URL: https://practice.cydeo.com/add_remove_elements/

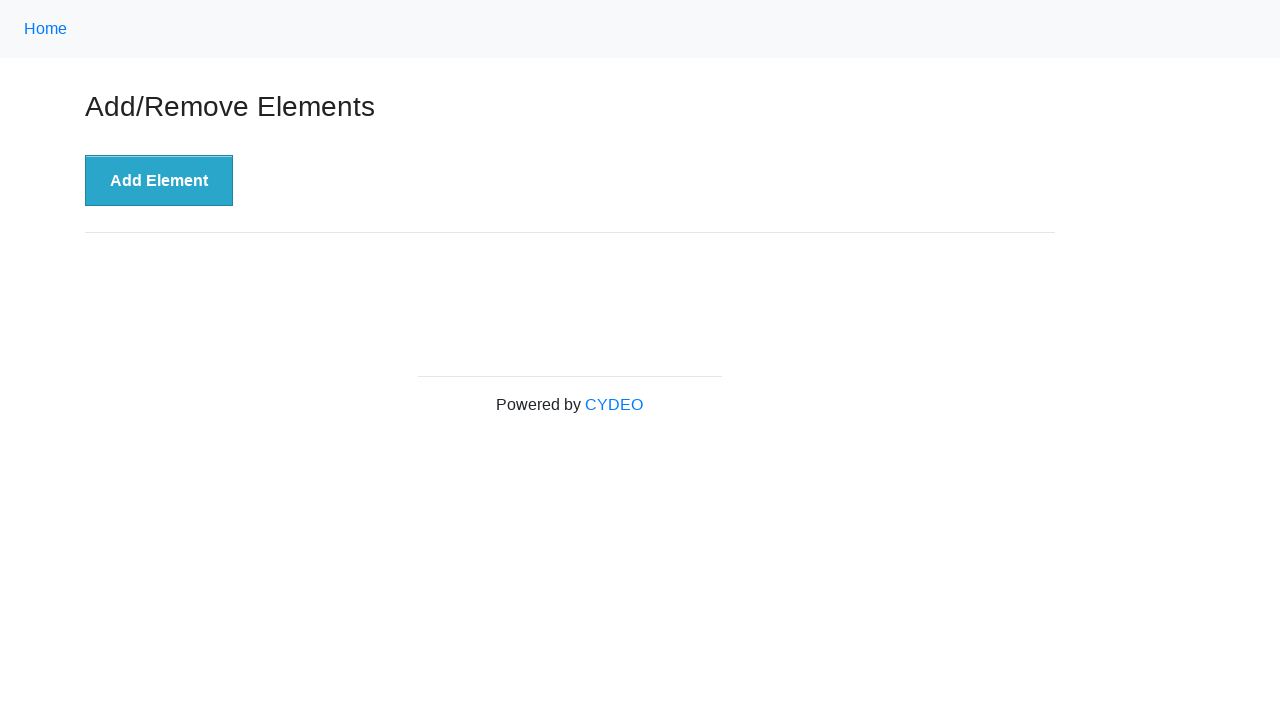

Clicked 'Add Element' button to create a new delete button at (159, 181) on xpath=//button[.='Add Element']
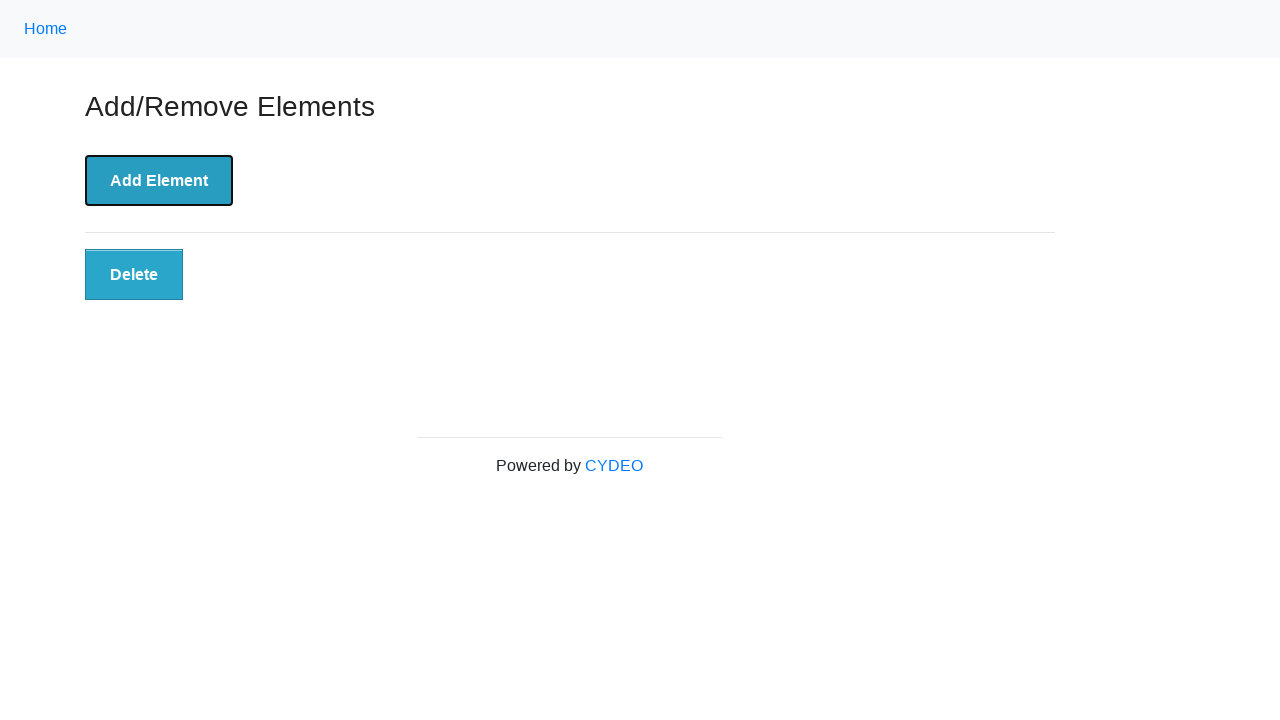

Delete button appeared on the page
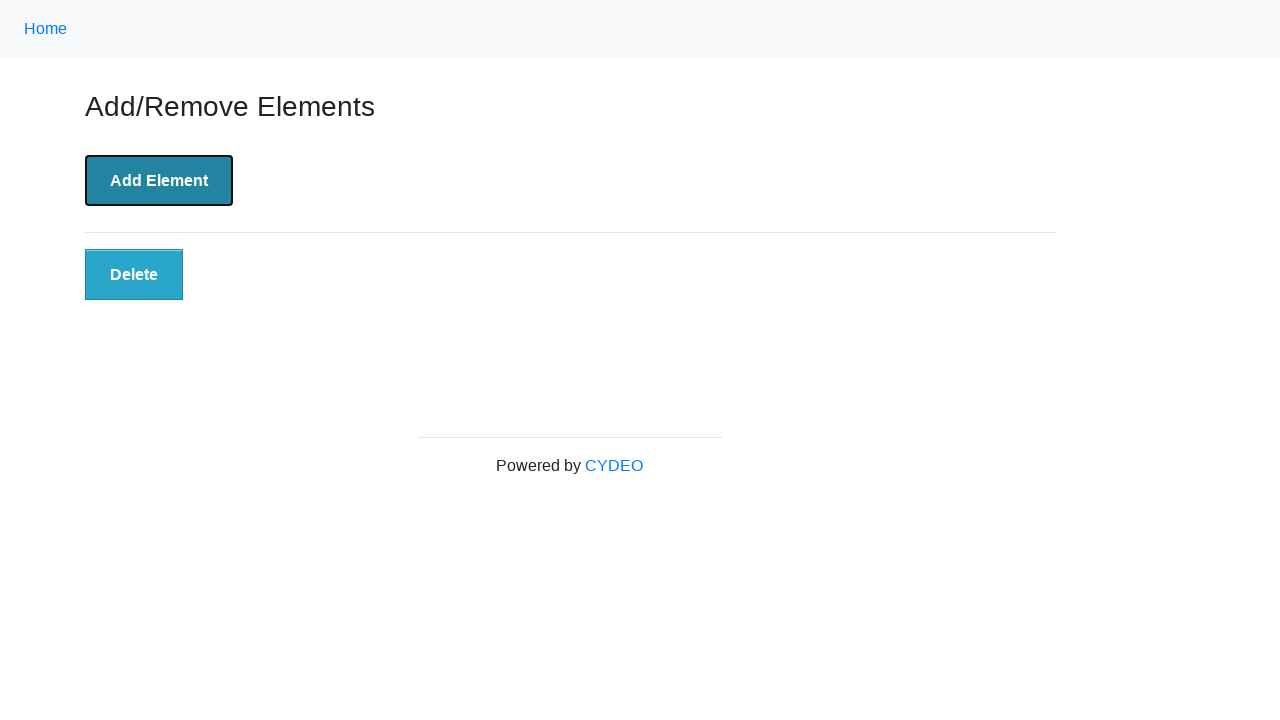

Clicked the dynamically added delete button to remove it at (134, 275) on xpath=//button[@class='added-manually']
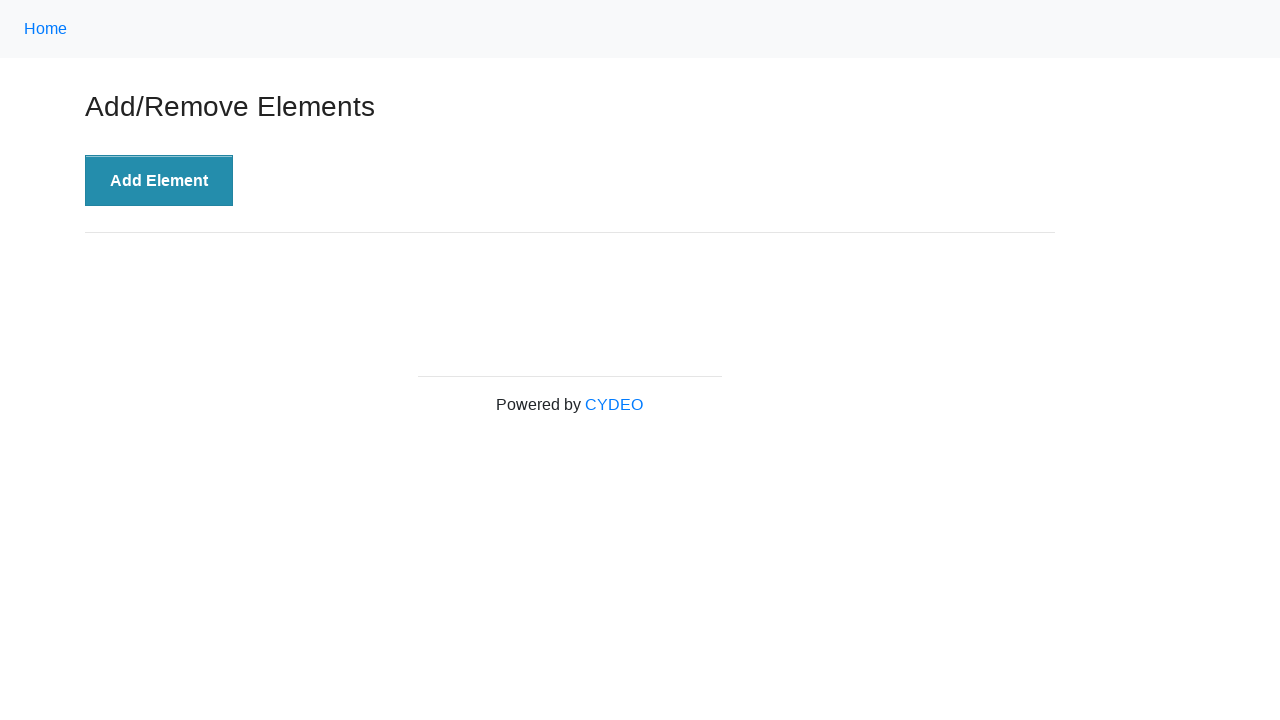

Verified that the delete button is no longer present on the page
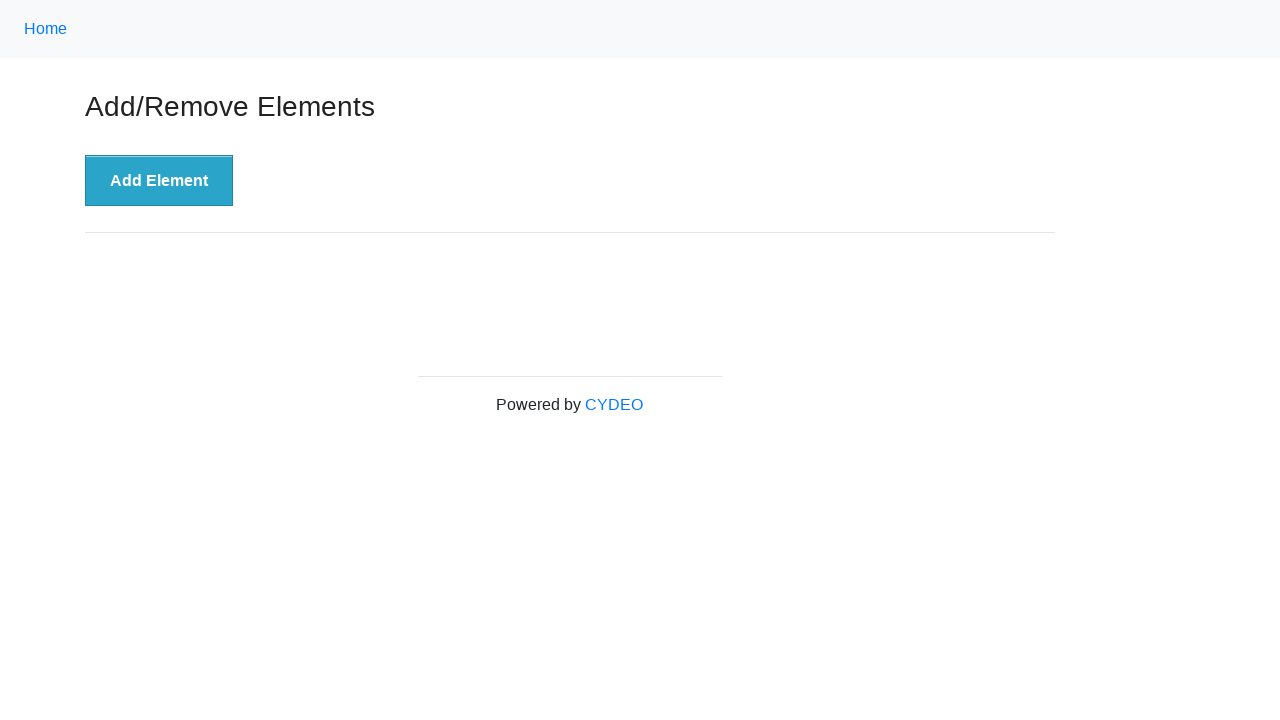

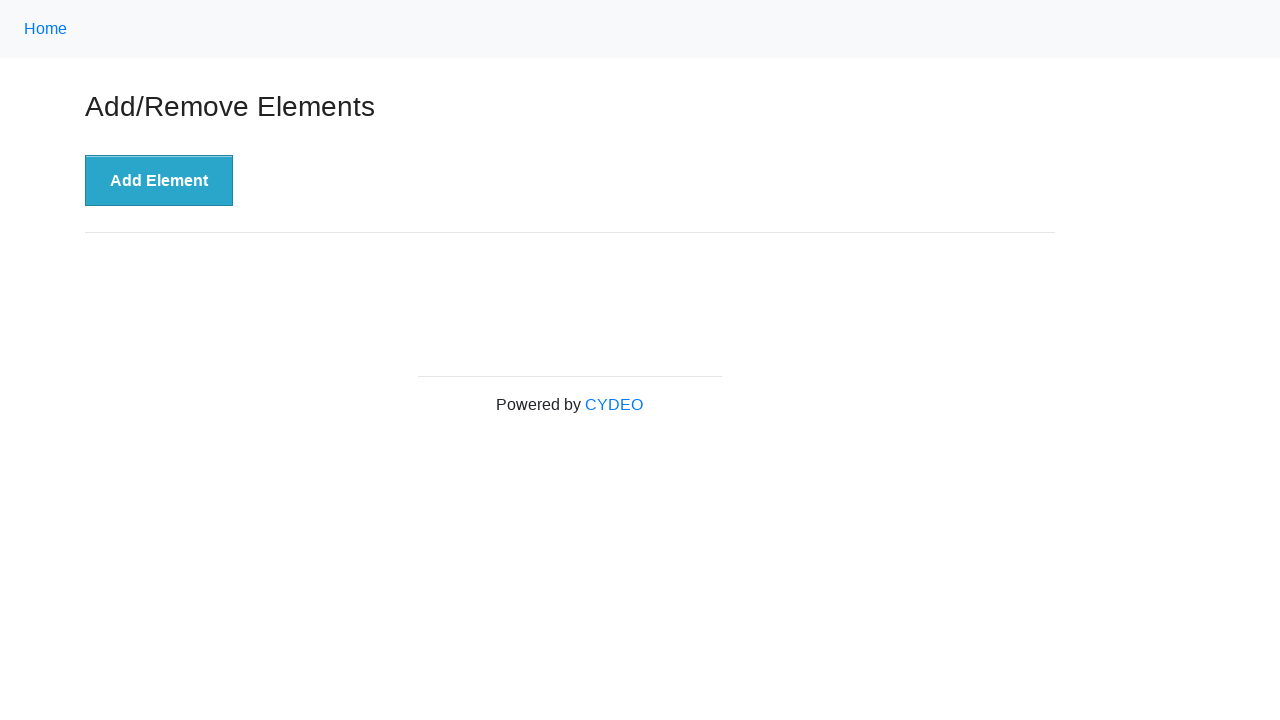